Tests clicking the Portfolio button and verifies that an error page is displayed

Starting URL: https://the-internet.herokuapp.com/disappearing_elements

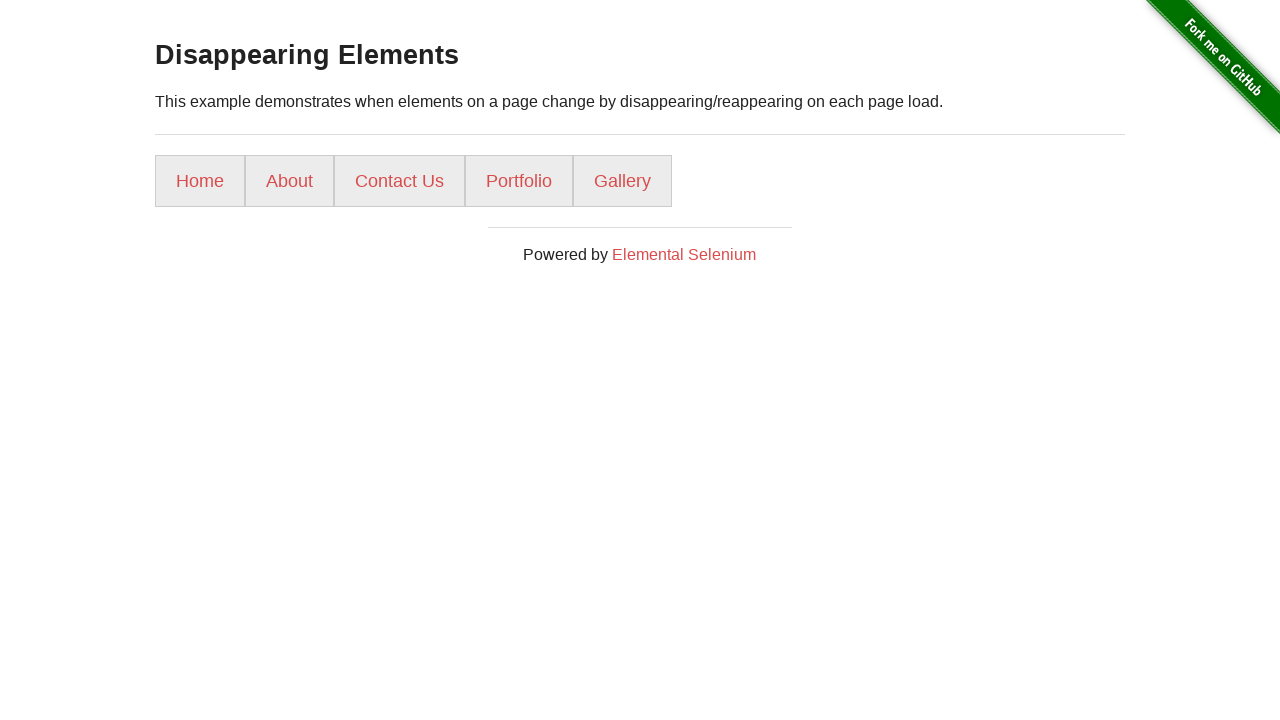

Clicked on Portfolio button at (519, 181) on xpath=//*[@id="content"]/div/ul/li[4]/a
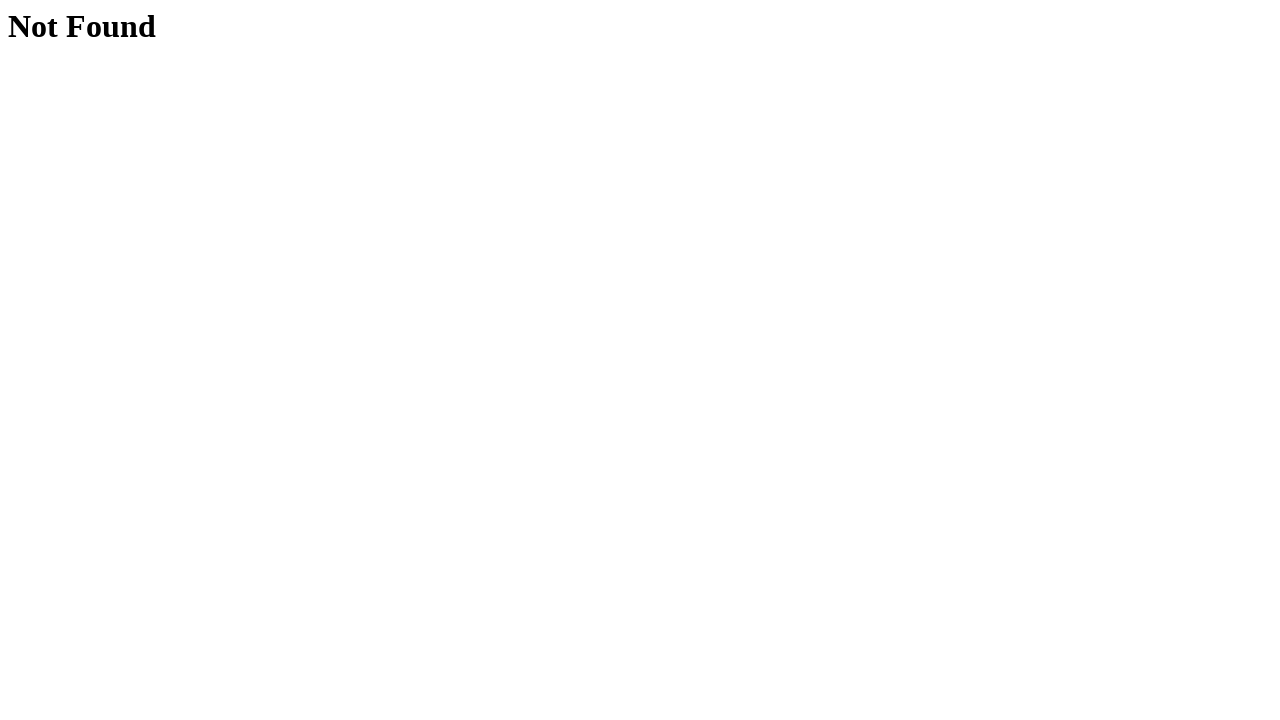

Error page header appeared after clicking Portfolio button
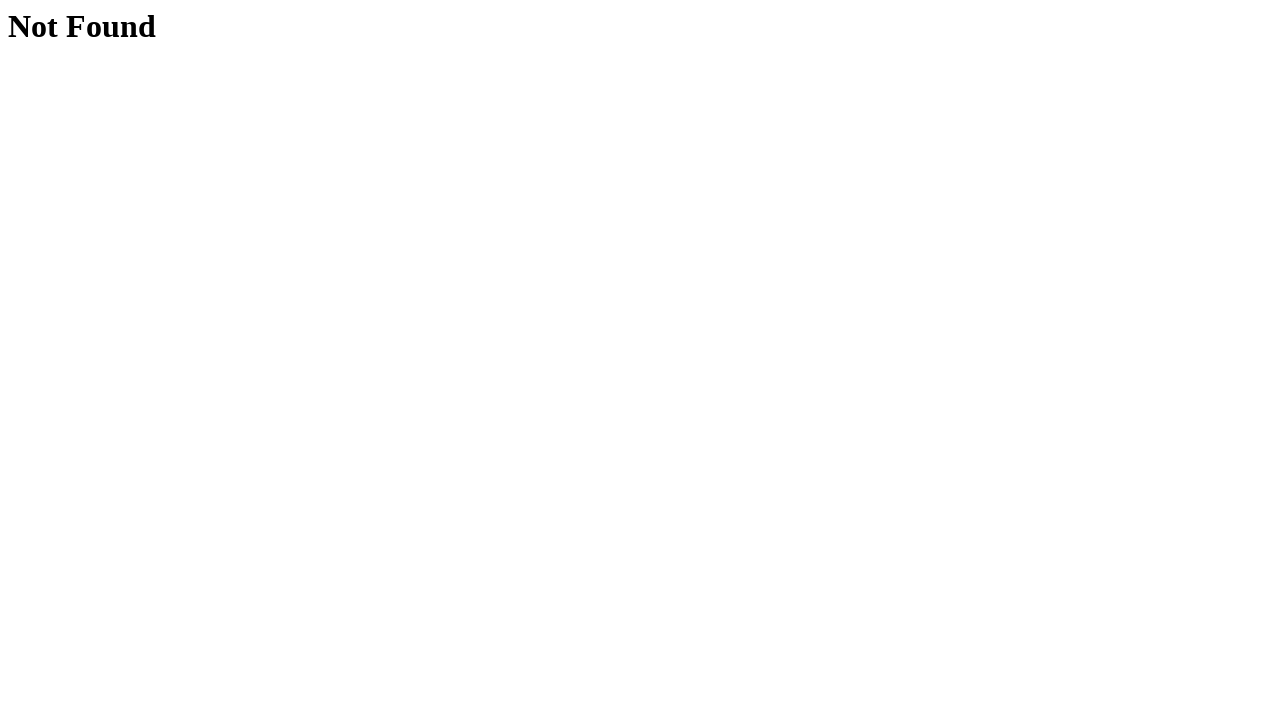

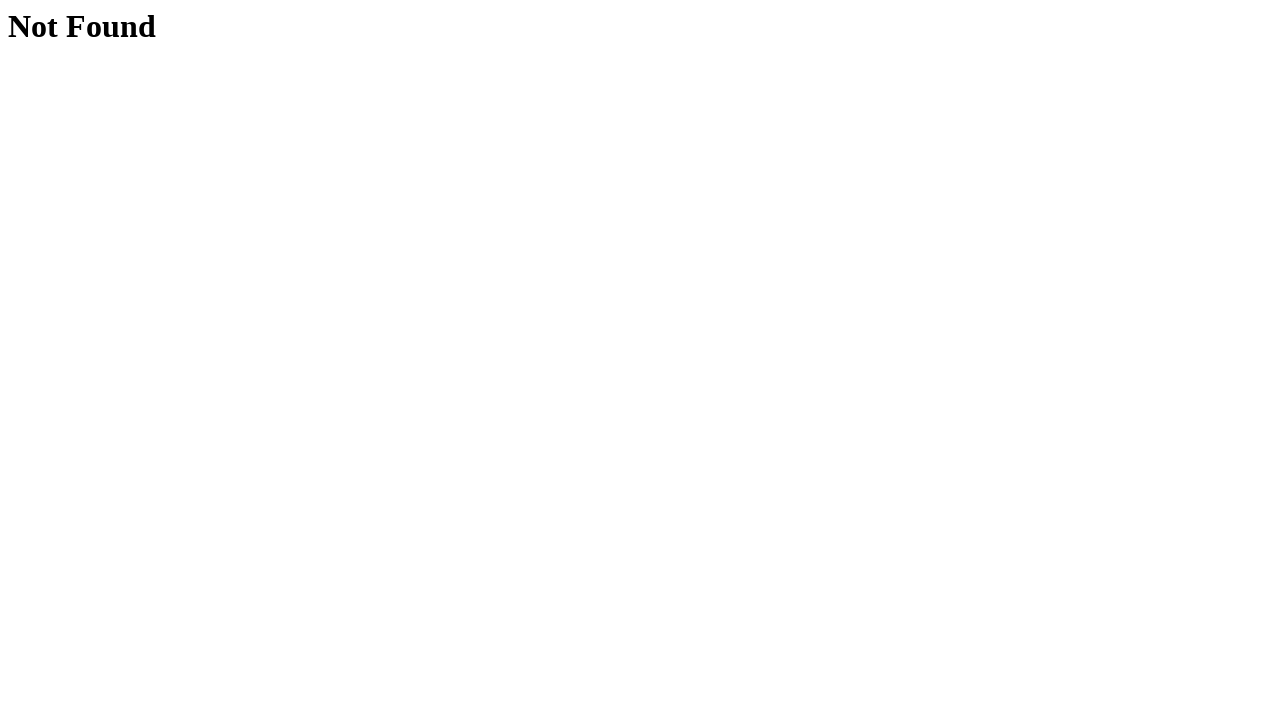